Navigates to the properties page and waits for the page to fully load, verifying that the page loads without network errors.

Starting URL: https://virtual-ochre.vercel.app/properties/

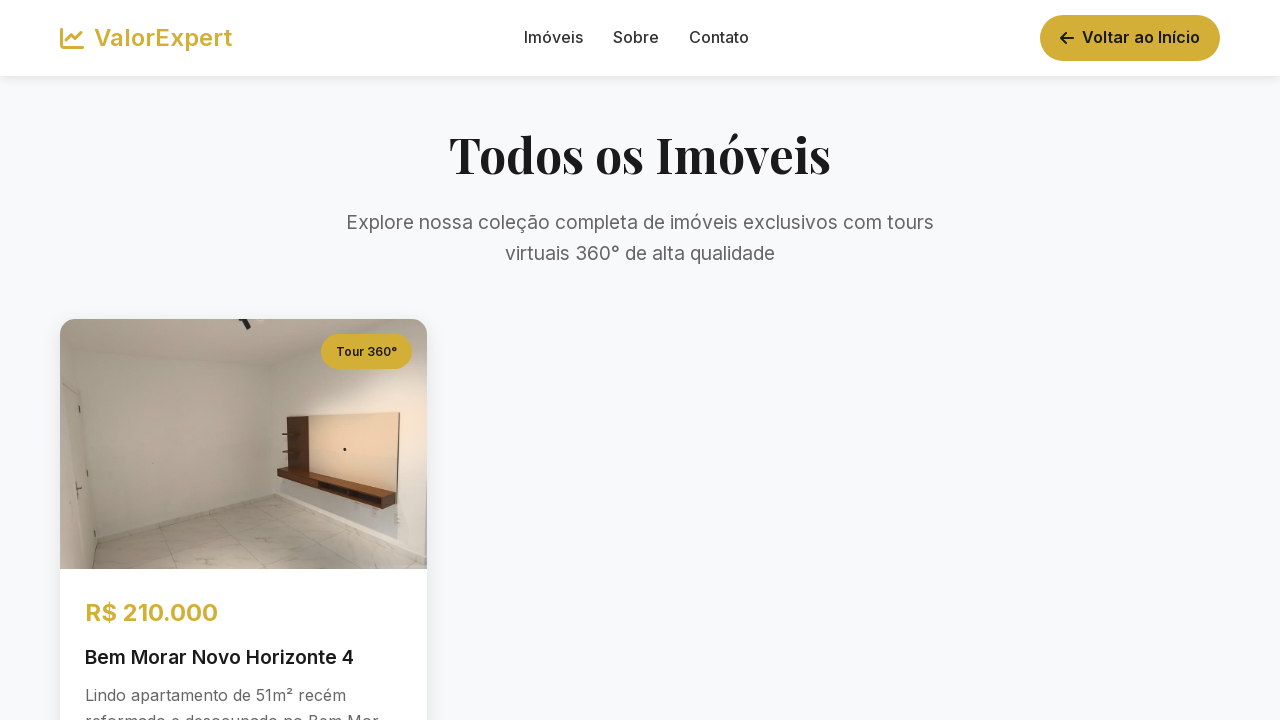

Navigated to properties page at https://virtual-ochre.vercel.app/properties/
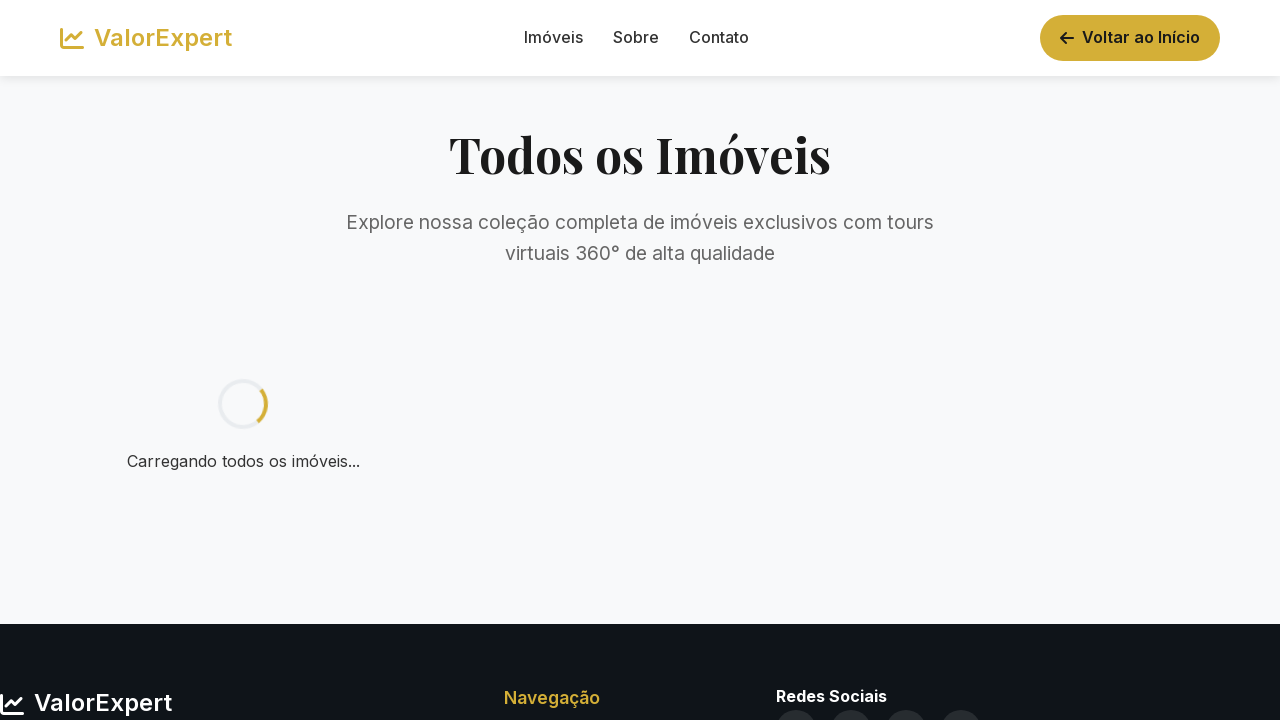

Waited for page to fully load with networkidle state - verified supabase-client.js loaded without 404 errors
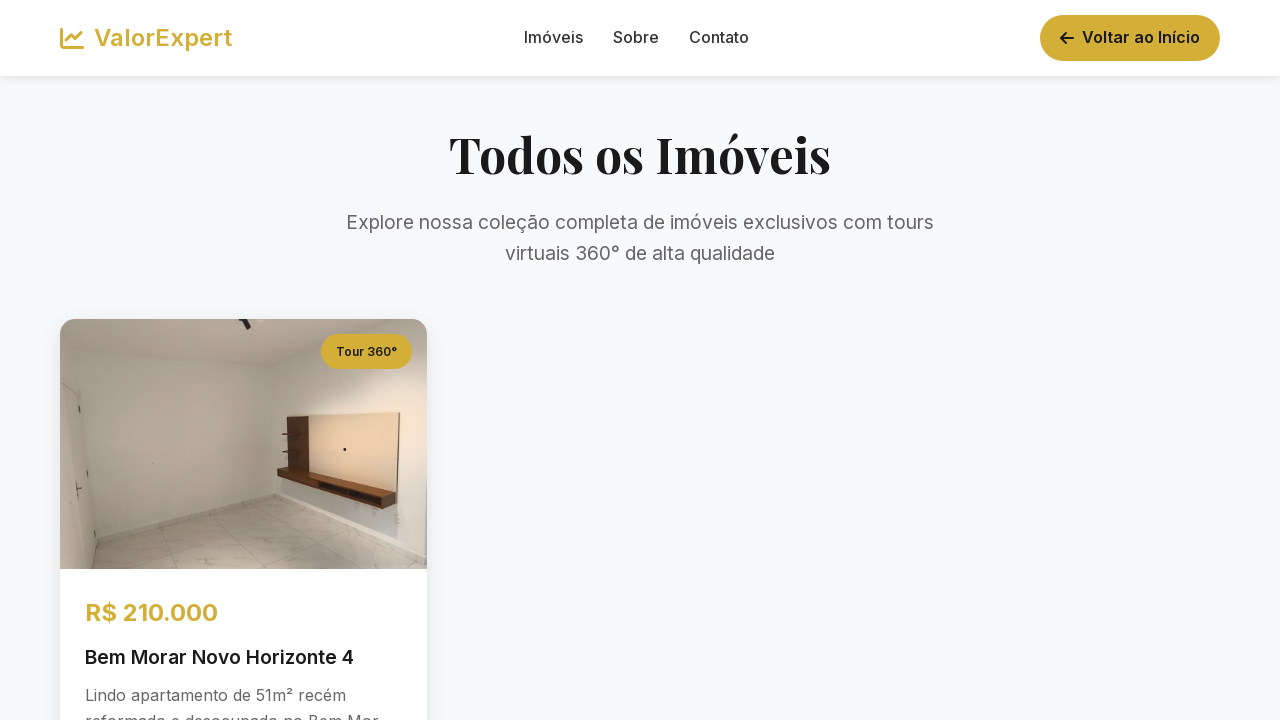

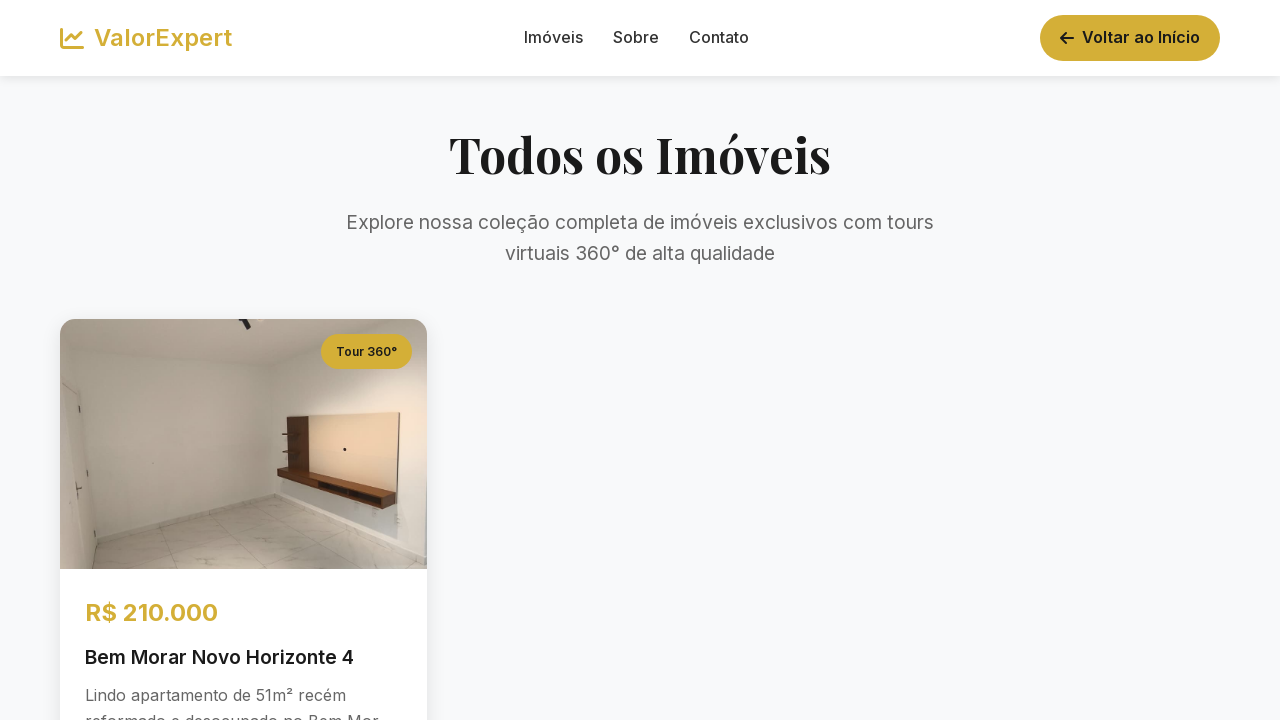